Tests a registration text box by entering a username, clearing it, and entering a different username to verify input field functionality

Starting URL: https://thetestingworld.com/testings/

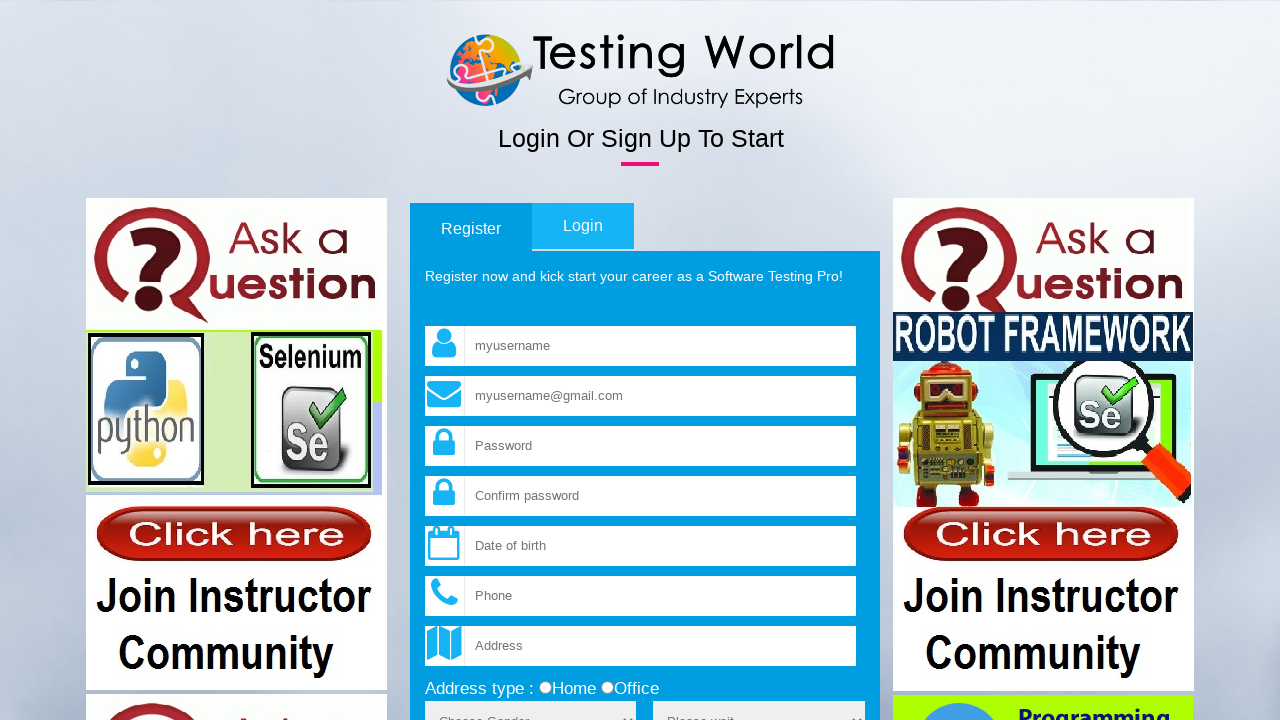

Filled username field with 'Kareti' on input[name='fld_username']
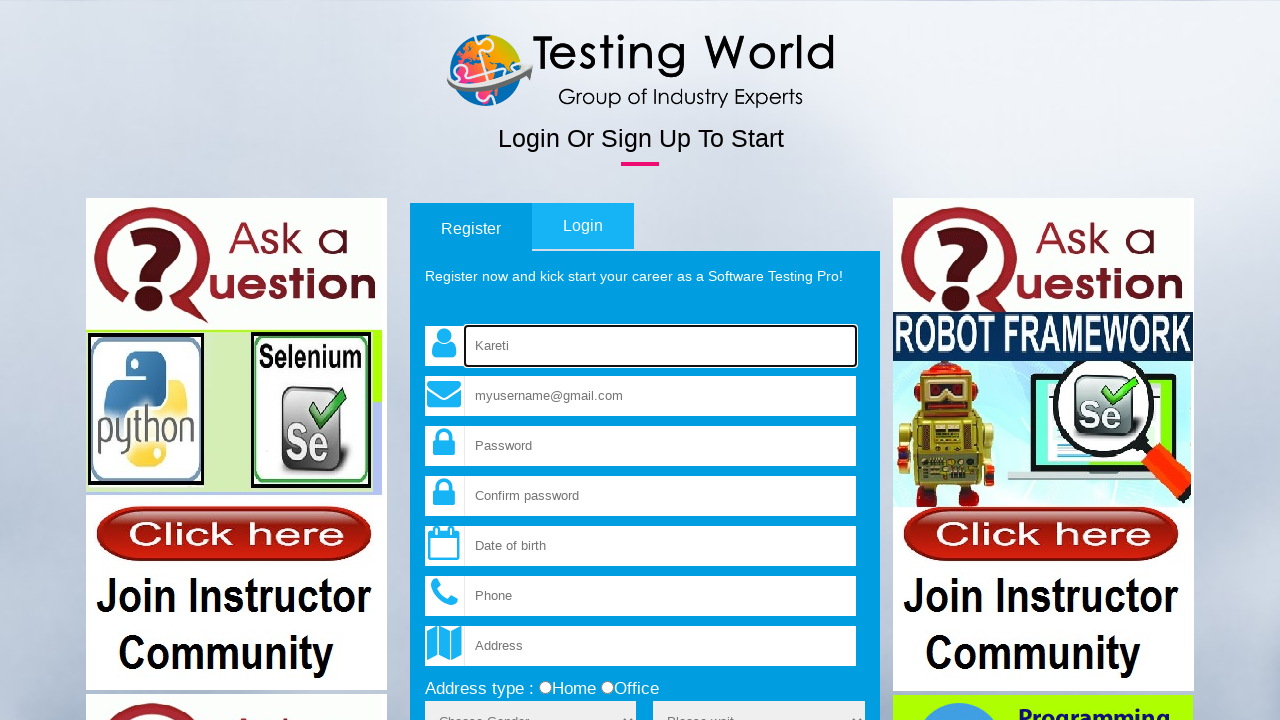

Cleared username field on input[name='fld_username']
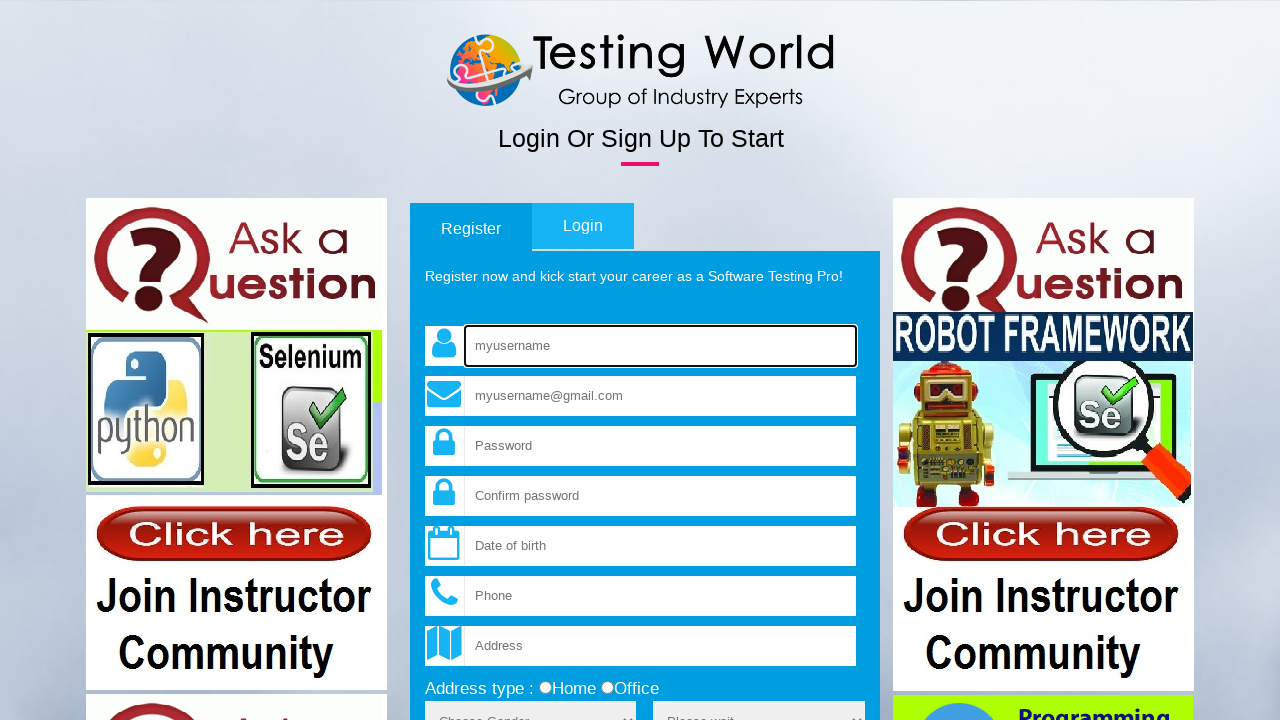

Filled username field with 'Ashok' on input[name='fld_username']
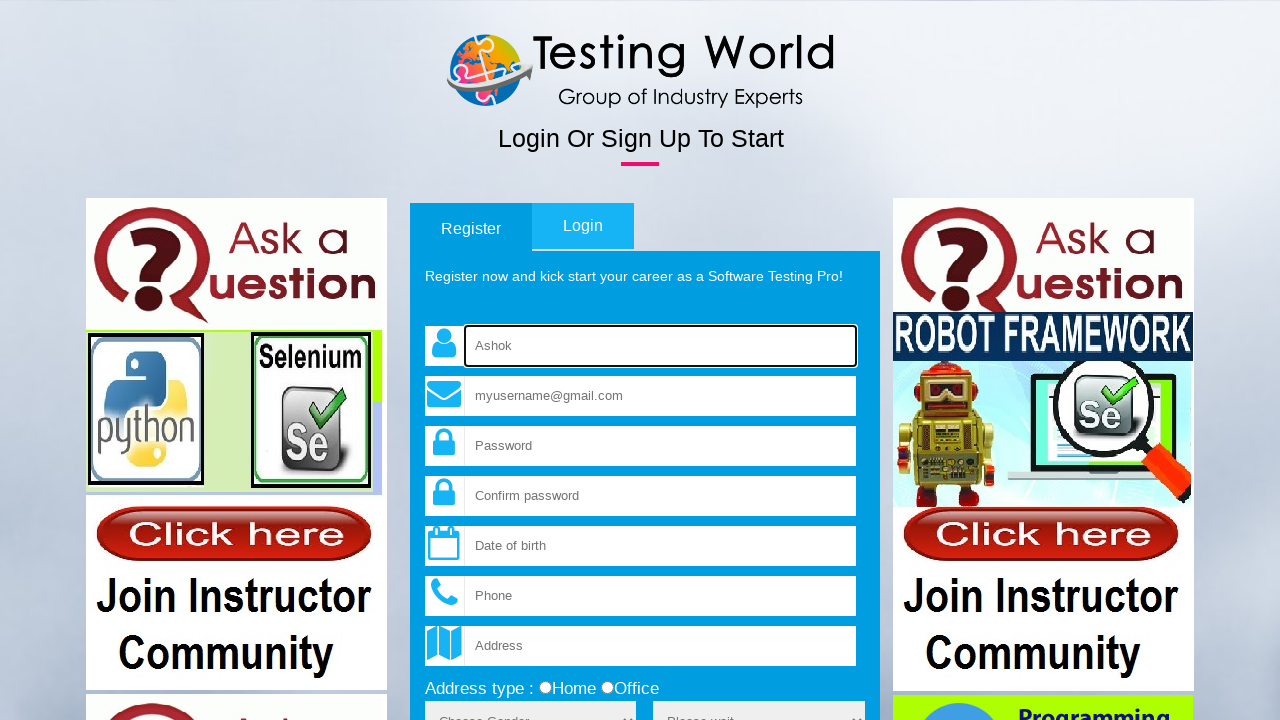

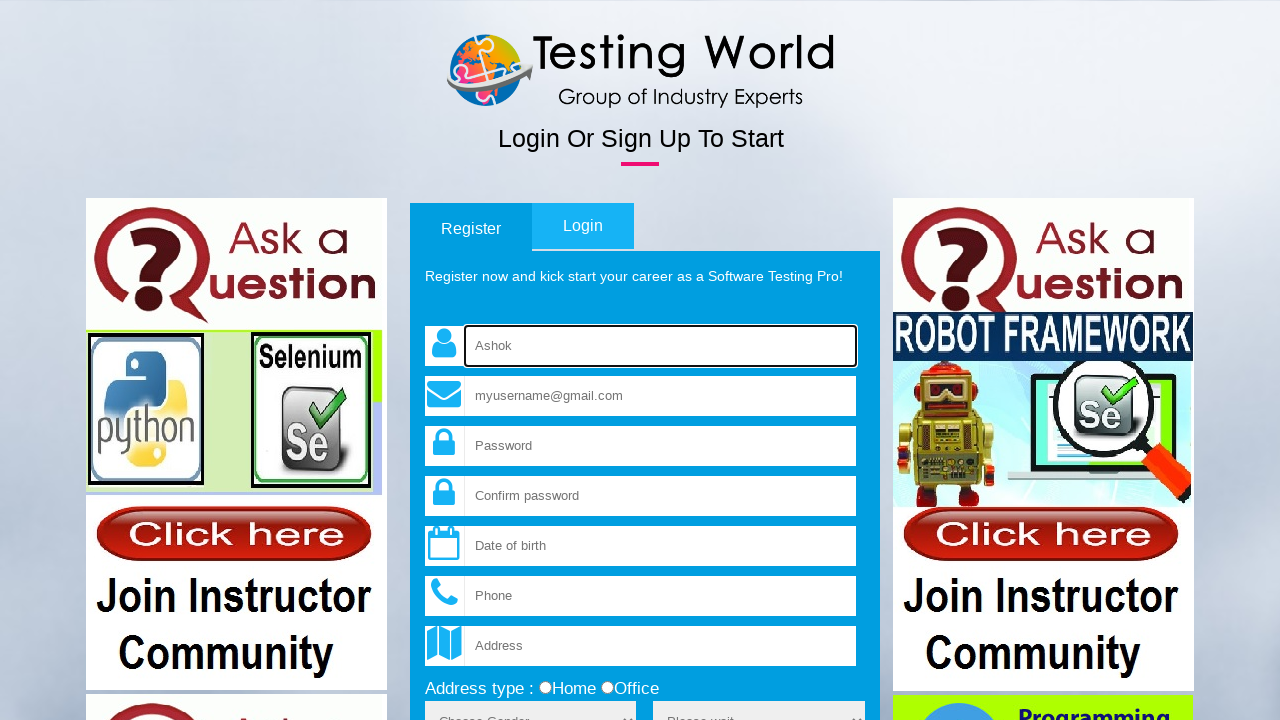